Tests searchable dropdown by typing and selecting a country from the filtered results

Starting URL: https://react.semantic-ui.com/maximize/dropdown-example-search-selection/

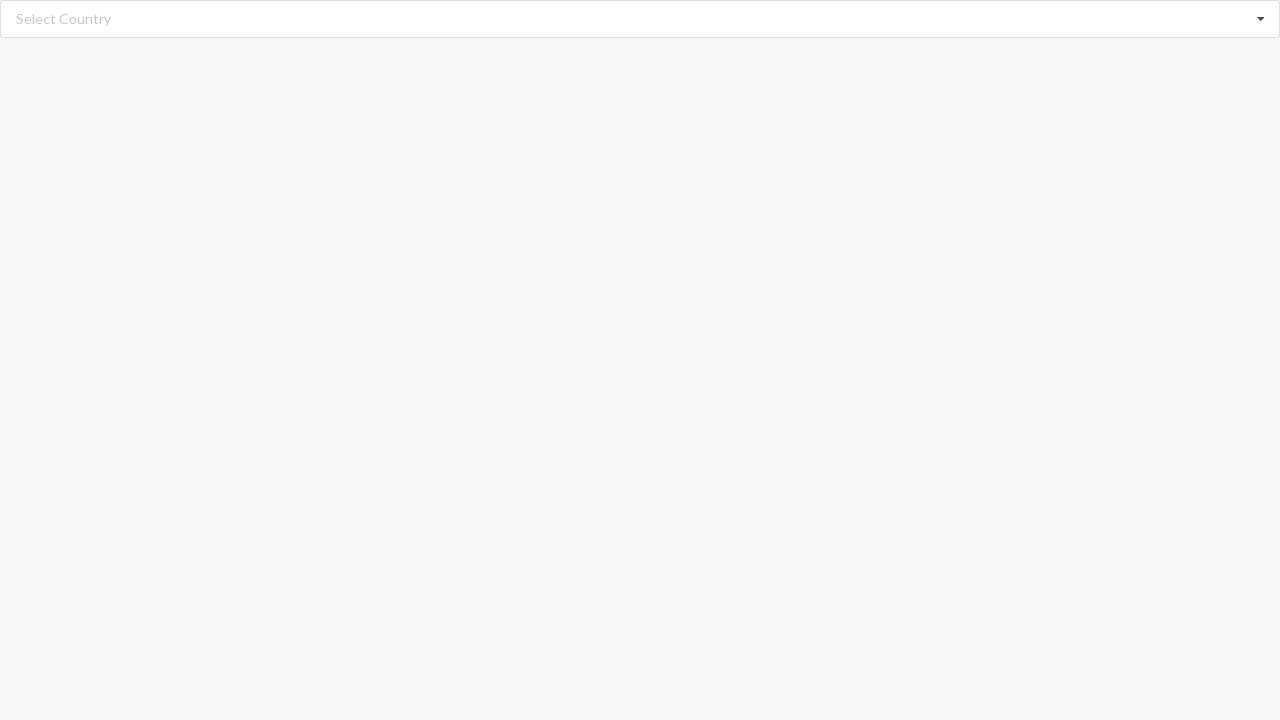

Typed 'Belarus' in searchable dropdown input on input.search
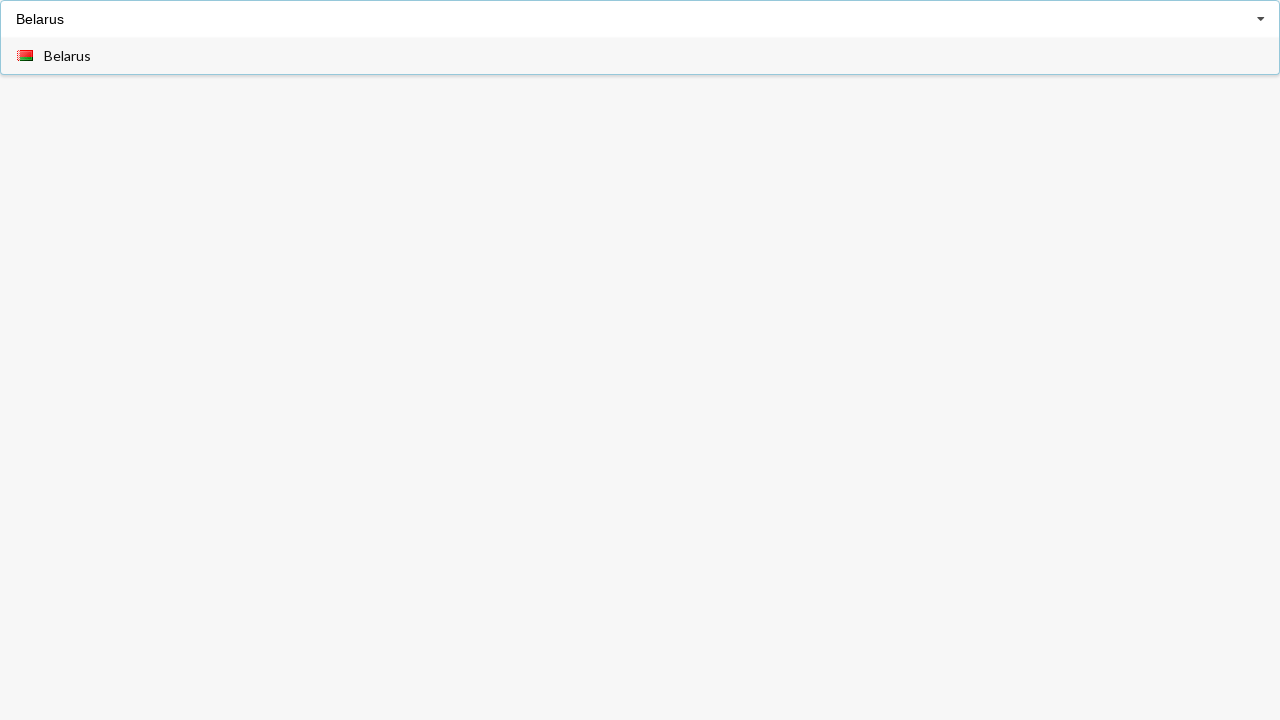

Selected 'Belarus' from filtered dropdown results at (640, 56) on xpath=//div[@role='listbox']//div[contains(., 'Belarus')]
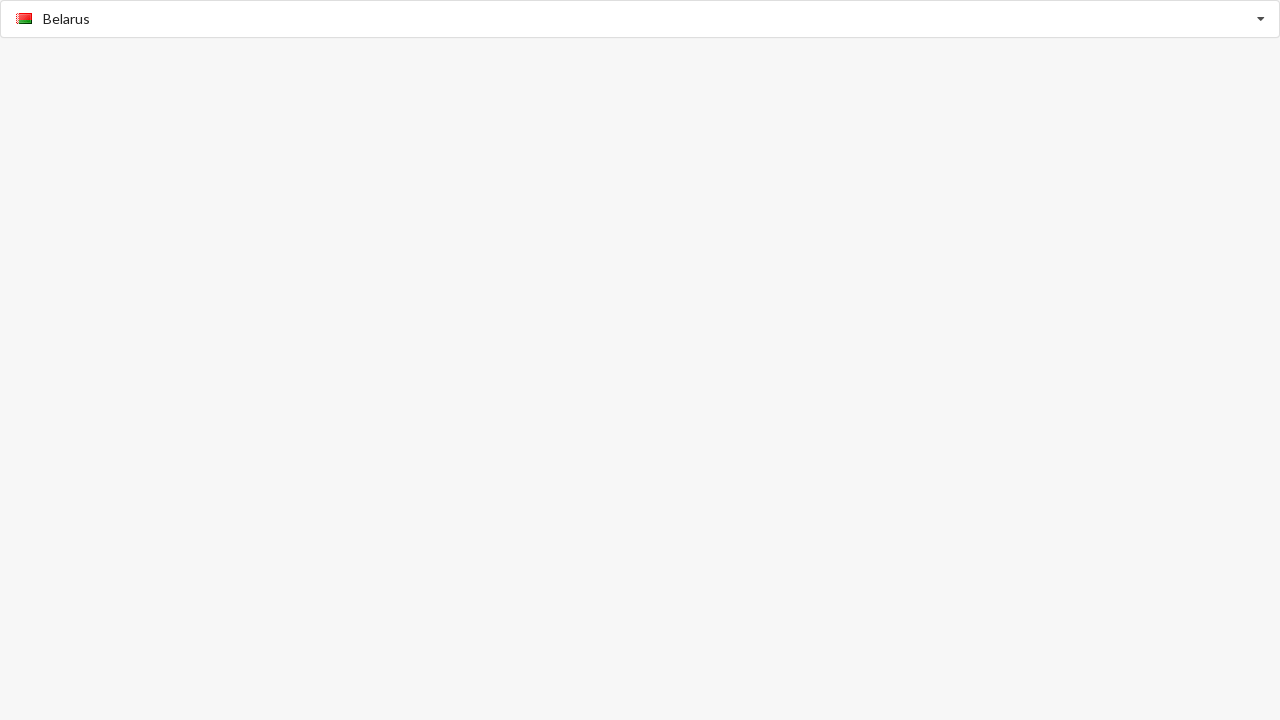

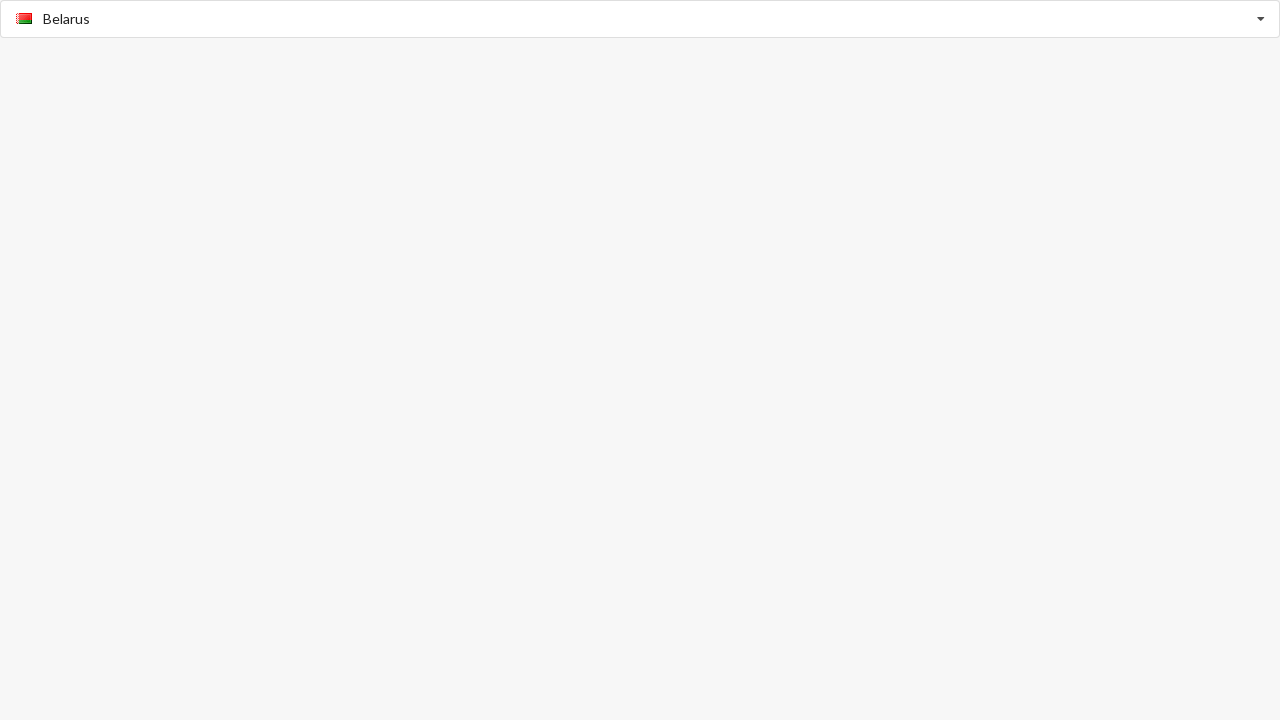